Tests password input field by entering a password value and verifying it is correctly set

Starting URL: https://www.selenium.dev/selenium/web/web-form.html

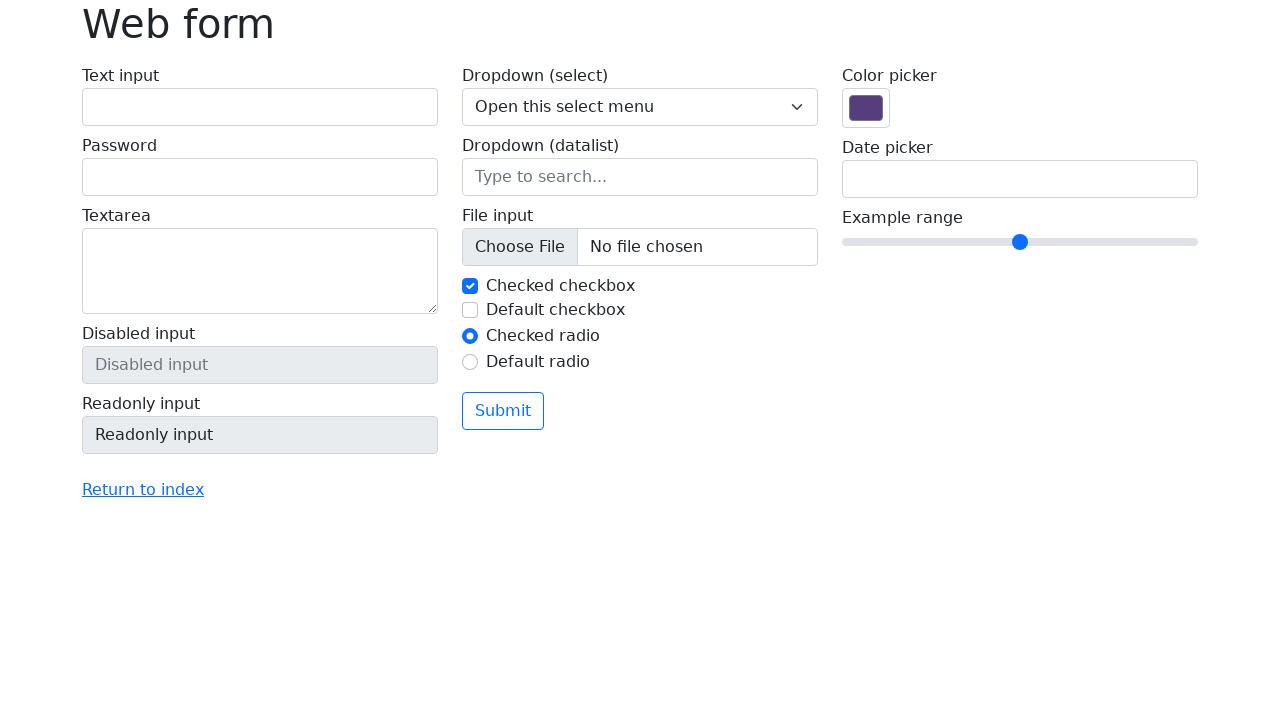

Waited for password input field to be visible
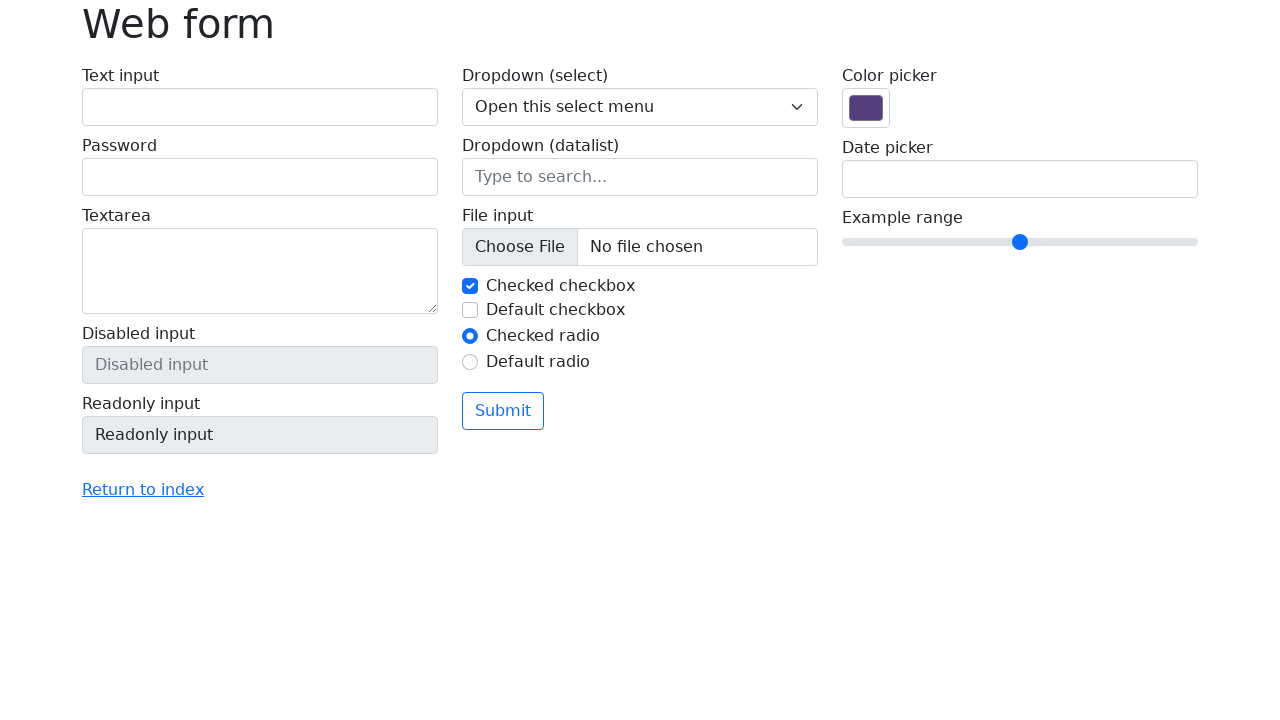

Filled password input field with 'secretPass123' on input[name='my-password']
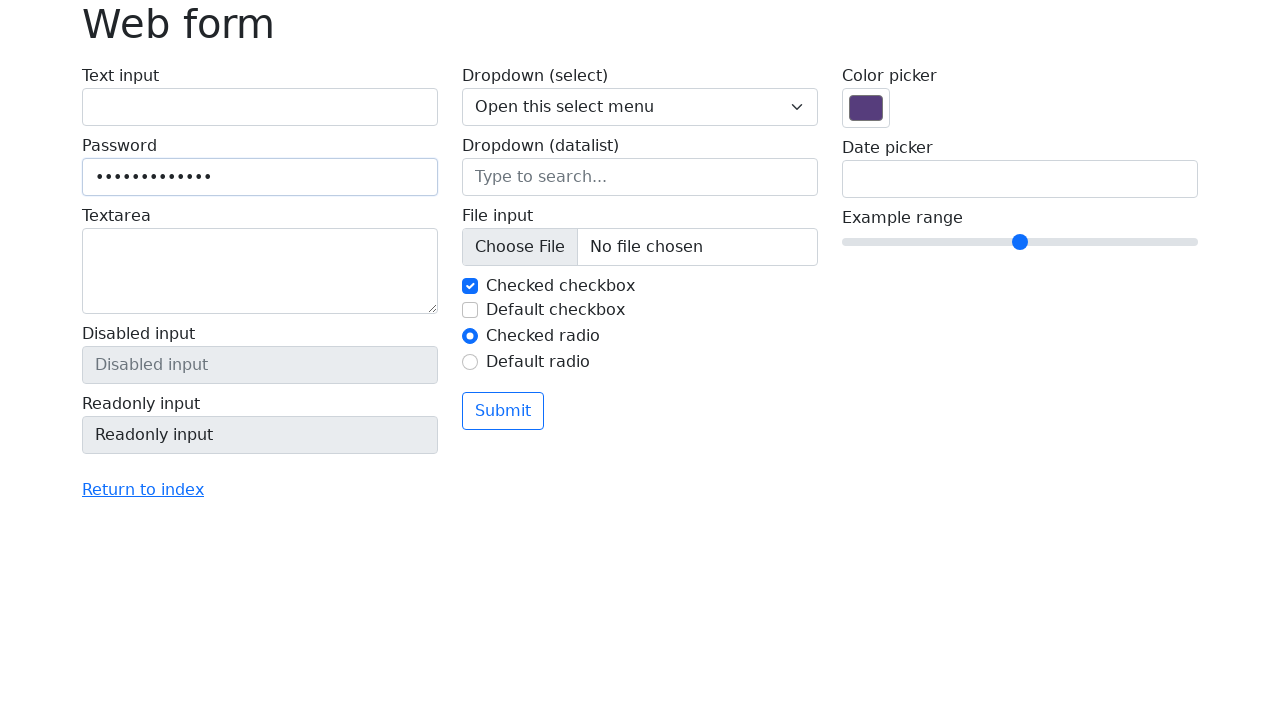

Verified password input value matches 'secretPass123'
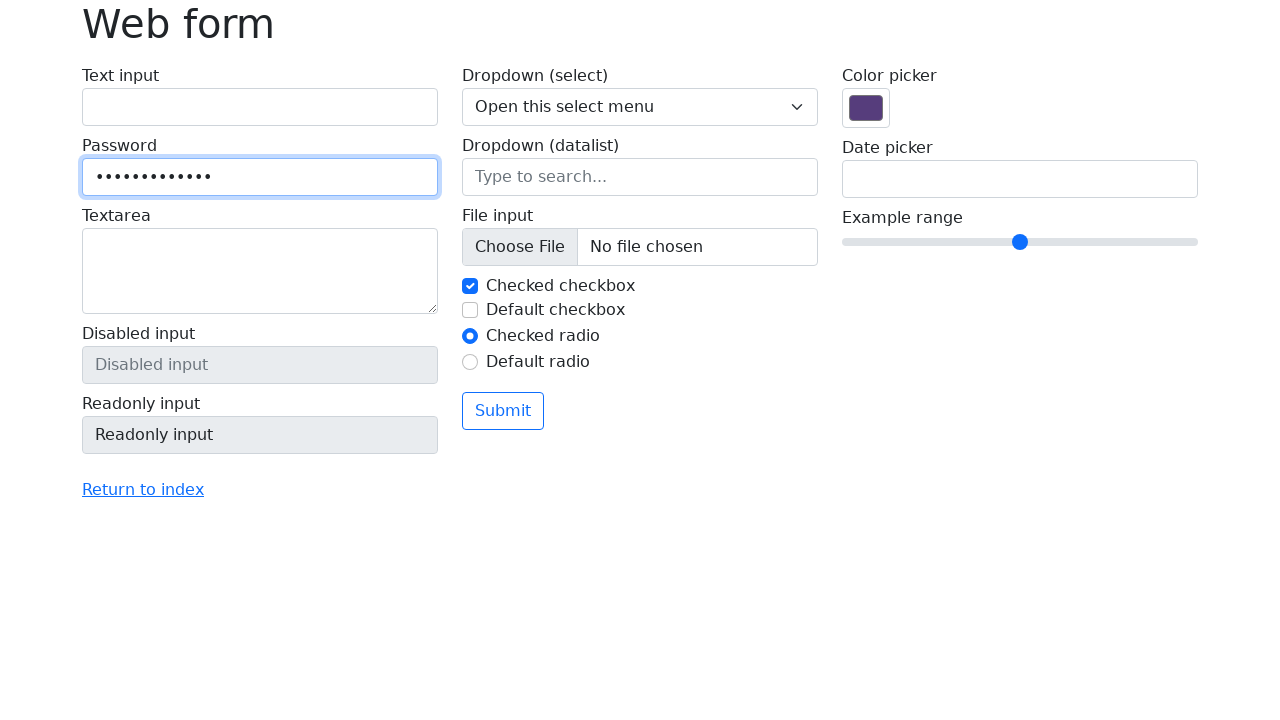

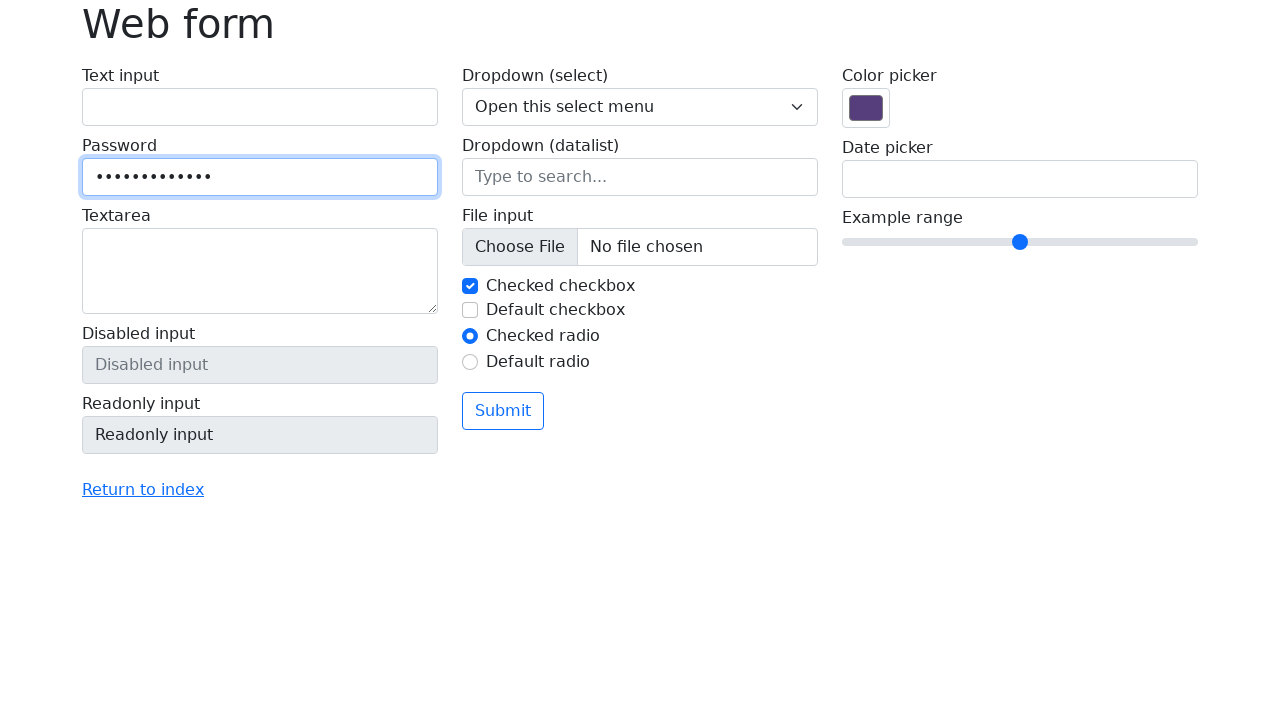